Tests JavaScript prompt dialog by clicking a button that triggers a JS prompt, entering text into the prompt, accepting it, and verifying the entered text appears in the result

Starting URL: https://the-internet.herokuapp.com/javascript_alerts

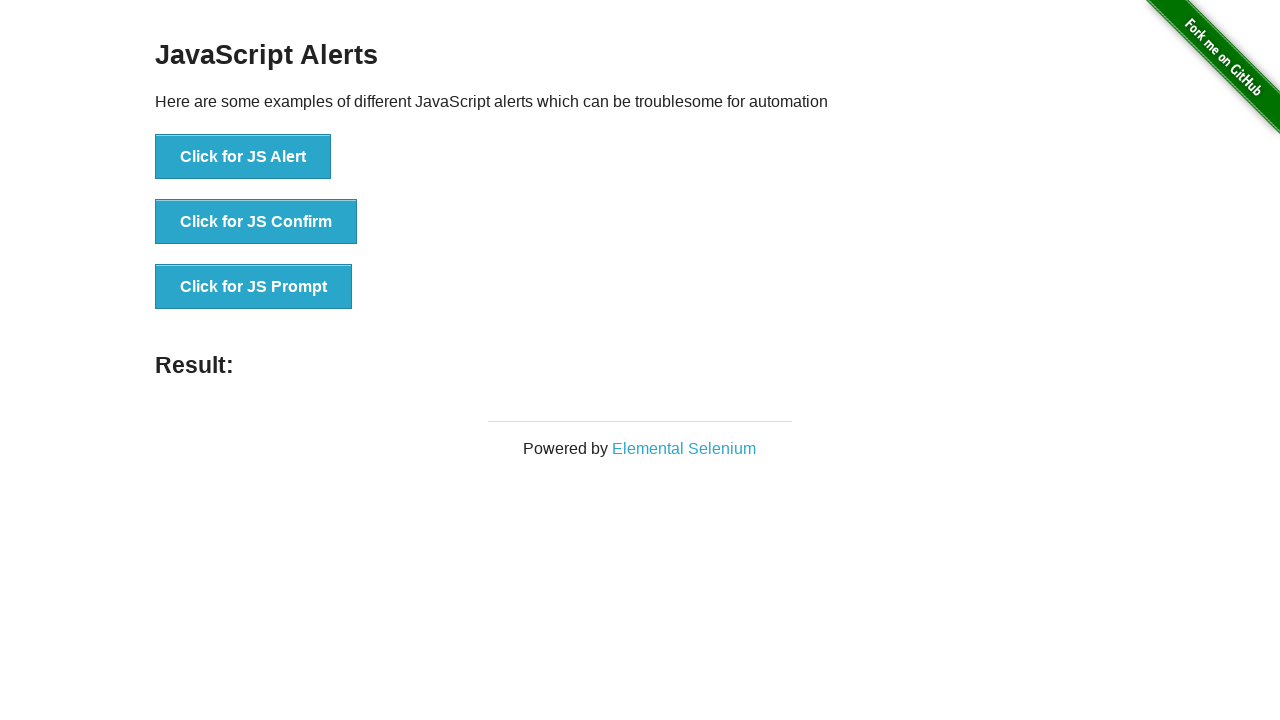

Set up dialog handler to accept prompt with 'Hello world!'
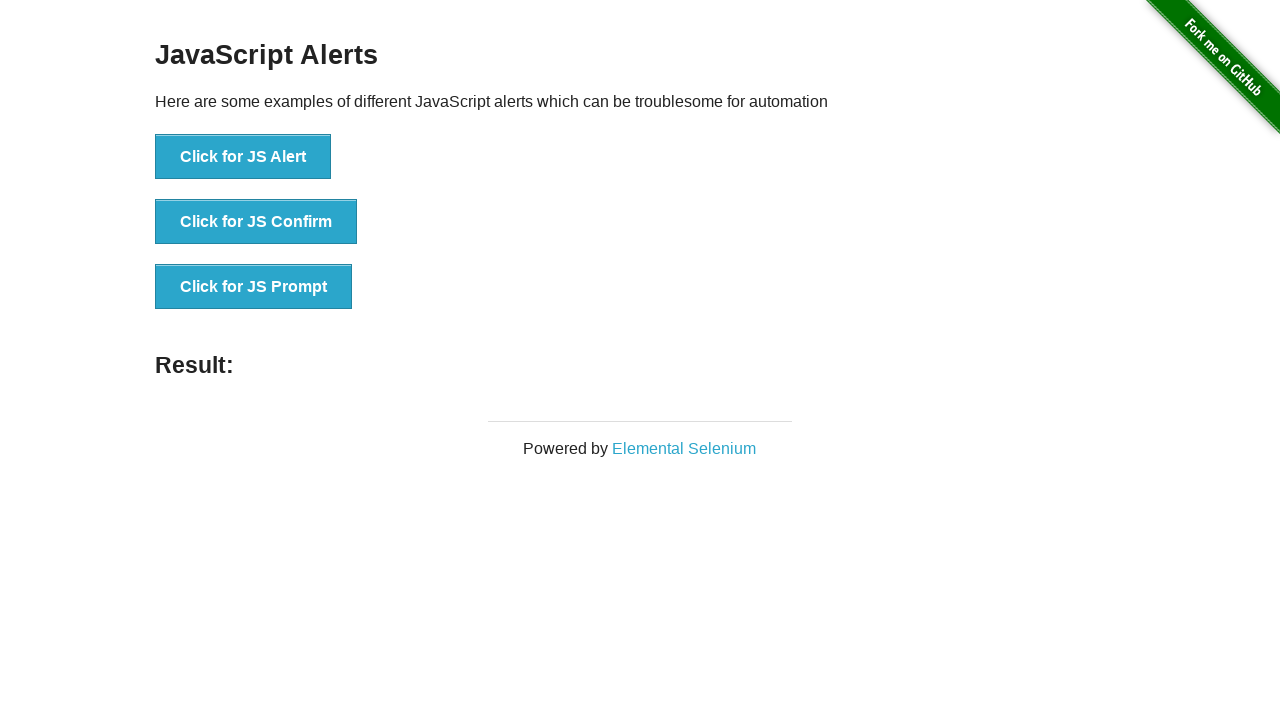

Clicked button to trigger JavaScript prompt dialog at (254, 287) on xpath=//button[@onclick='jsPrompt()']
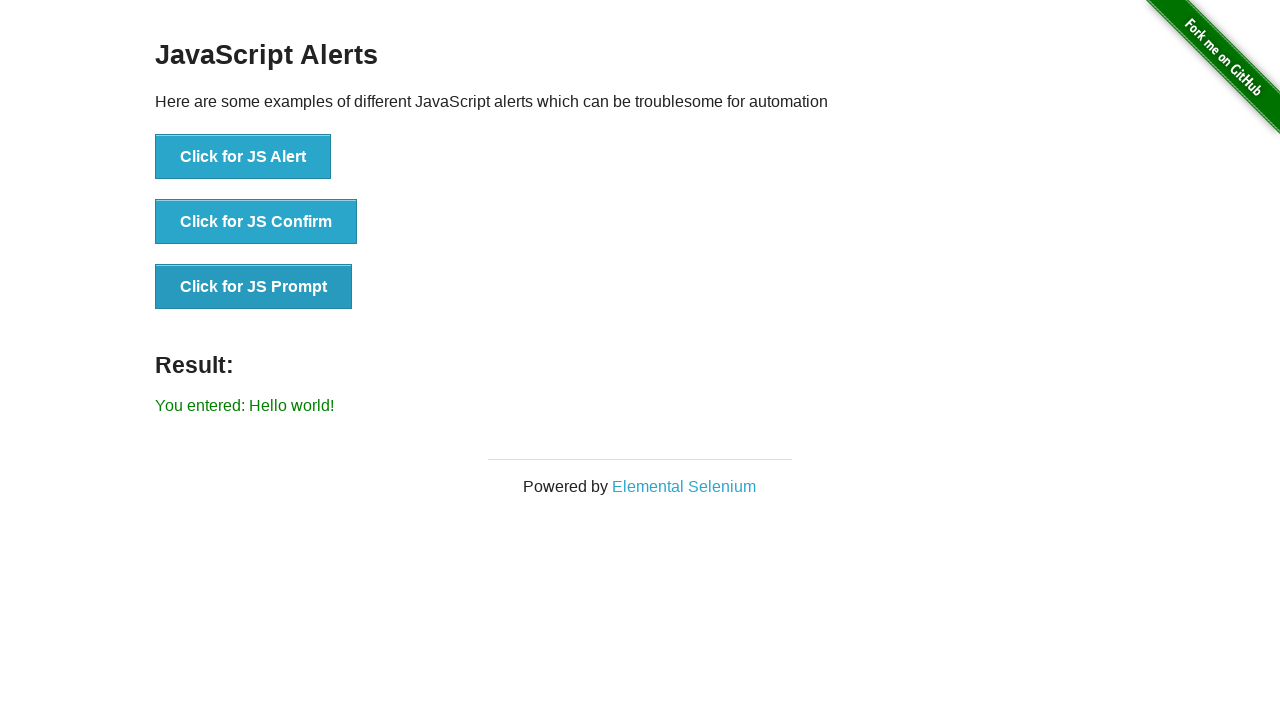

Result element appeared on page
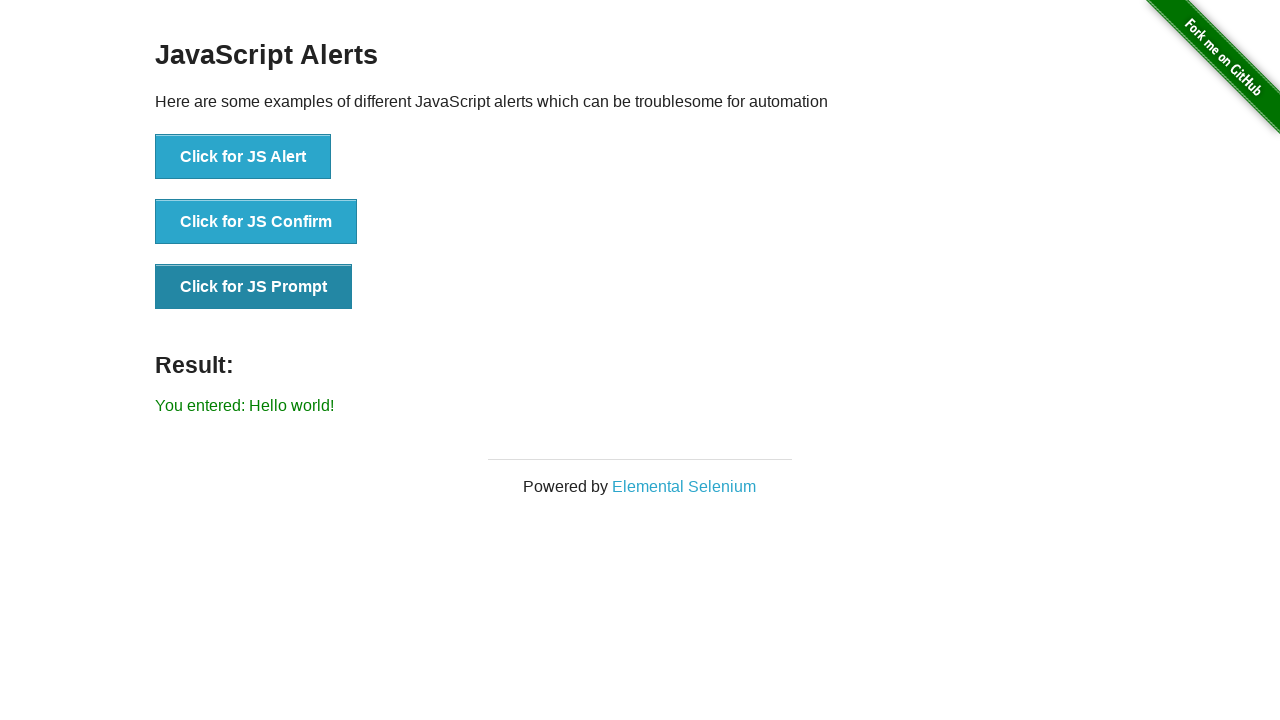

Verified that entered text 'Hello world!' appears in result message
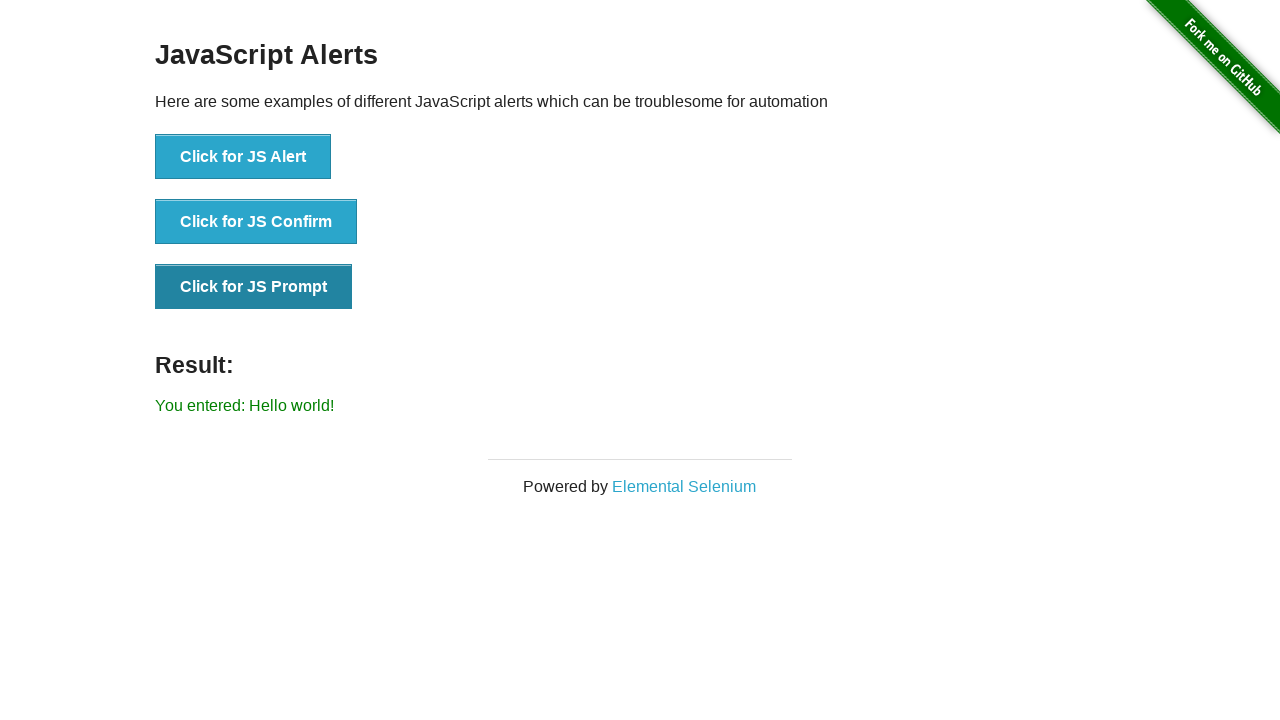

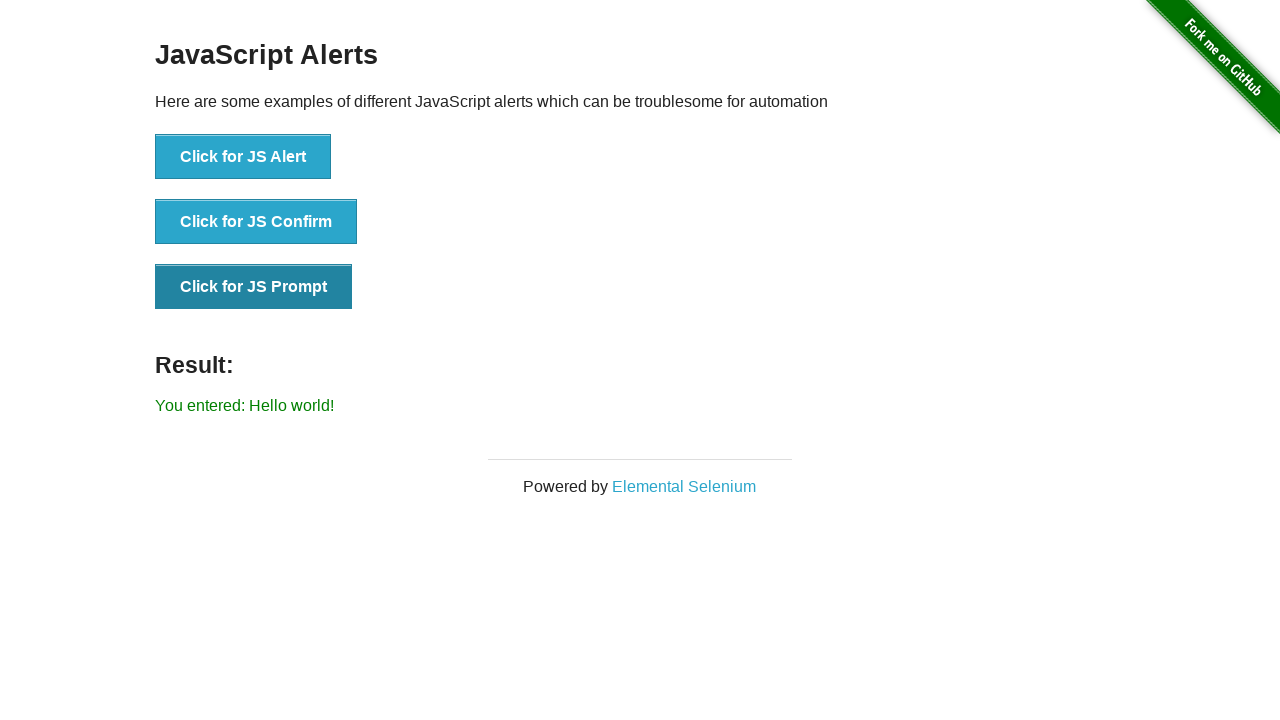